Tests that the delete/clear buttons properly clear the film and series input fields after text has been entered.

Starting URL: https://lm.skillbox.cc/qa_tester/module07/practice3/

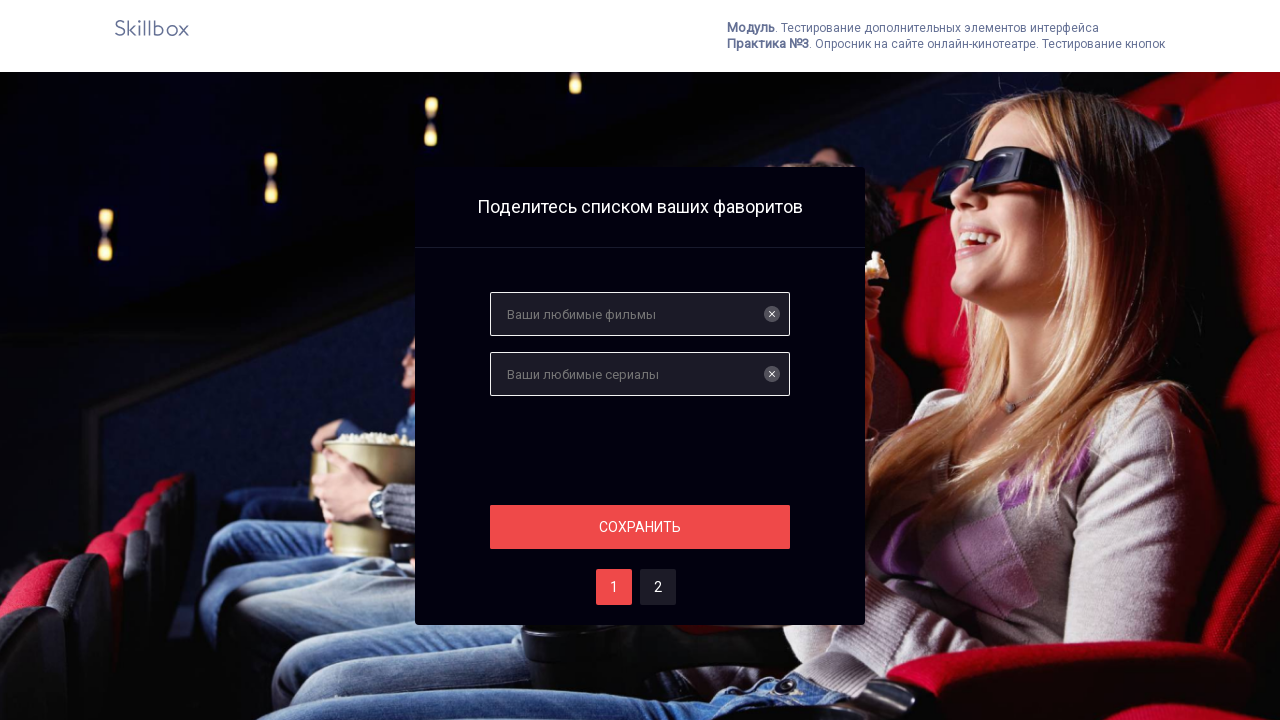

Navigated to the practice form page
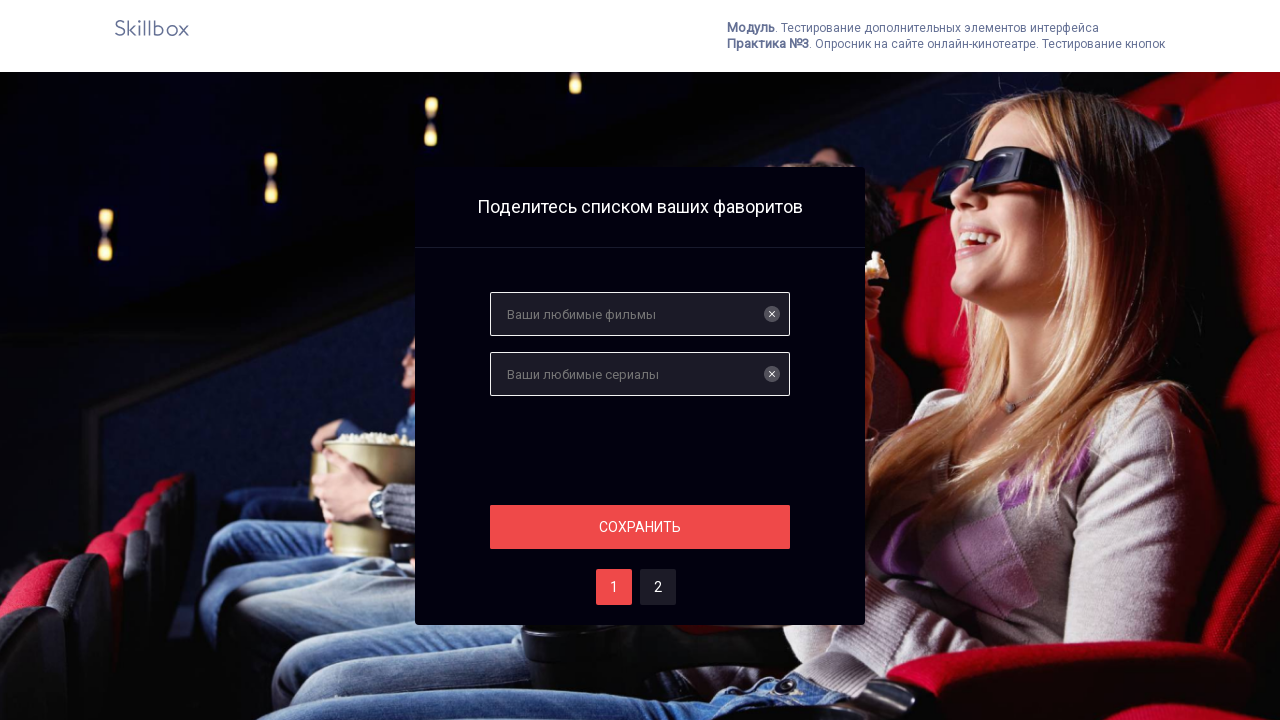

Filled films input field with 'Зеленая миля' on input[name='films']
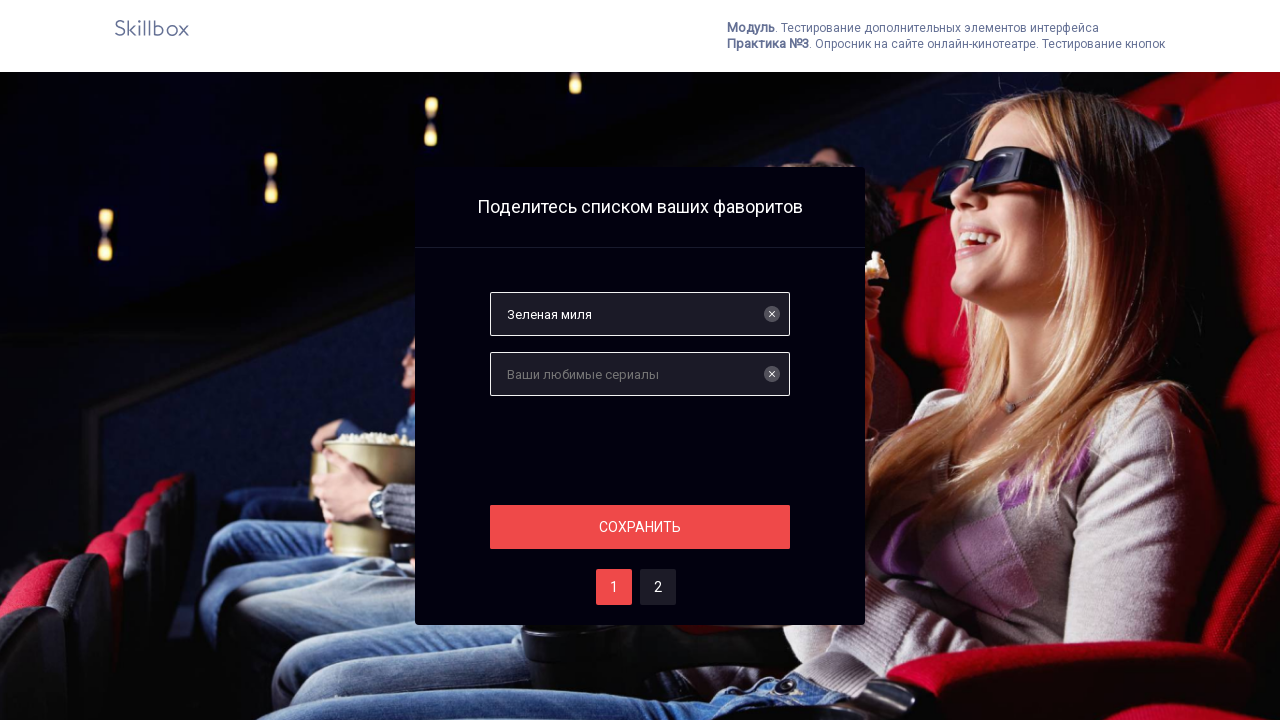

Filled serials input field with 'Во все тяжкие' on input[name='serials']
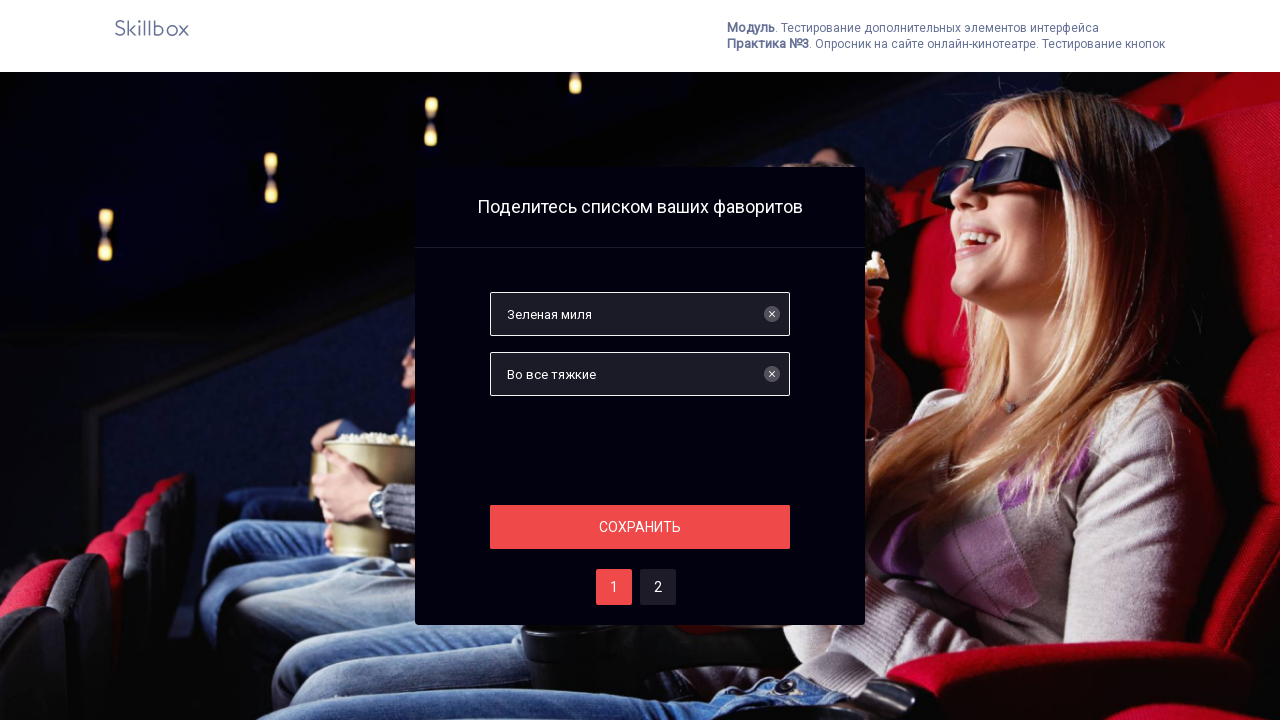

Clicked first delete button to clear films field at (772, 314) on .delete >> nth=0
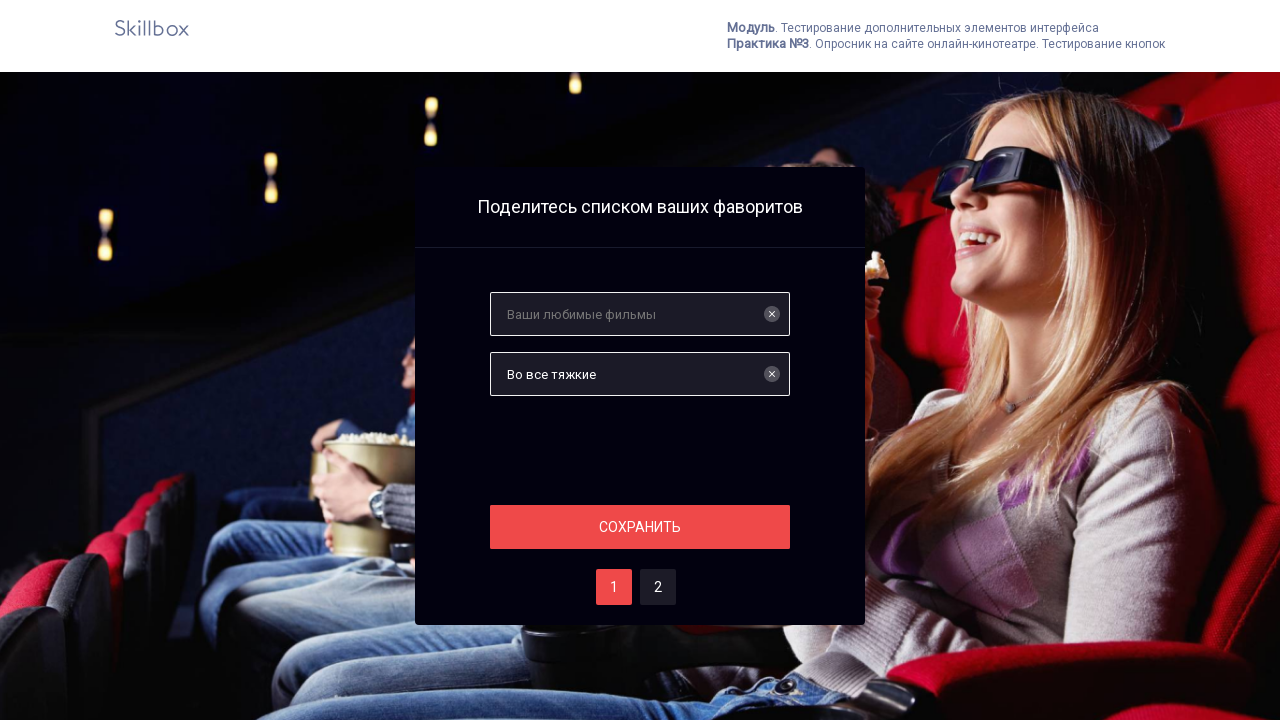

Clicked second delete button to clear serials field at (772, 374) on .delete >> nth=1
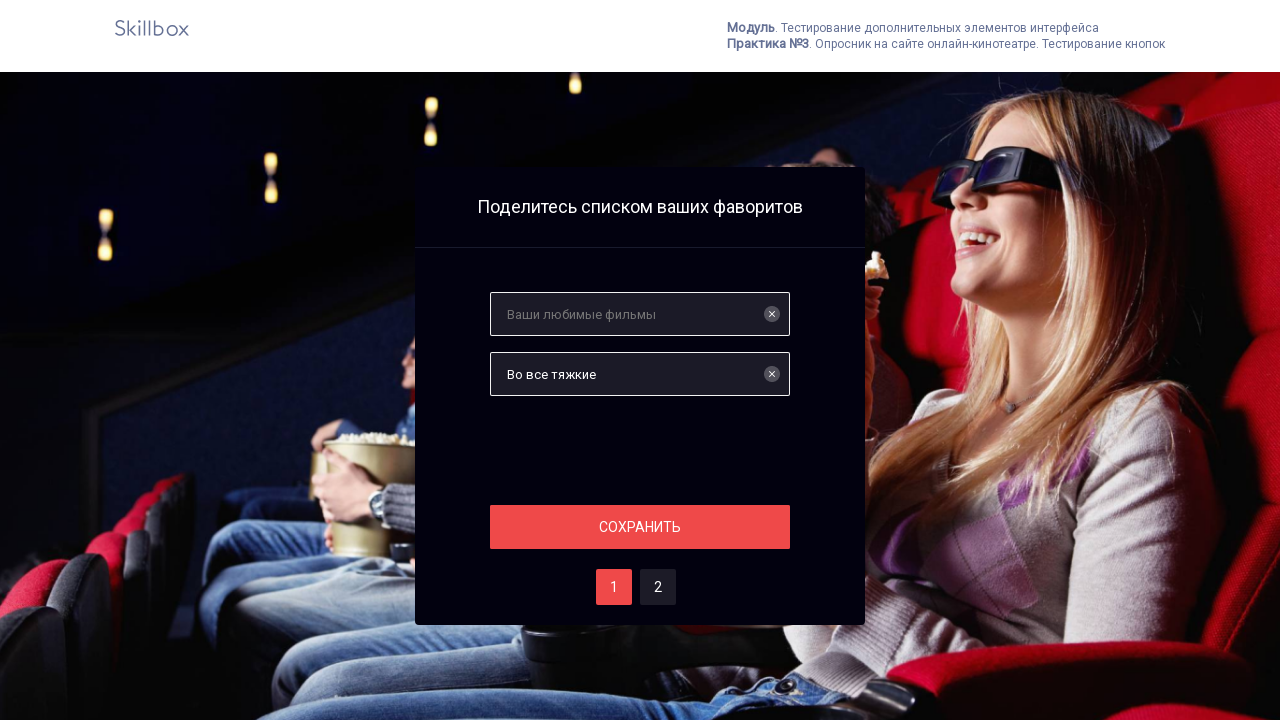

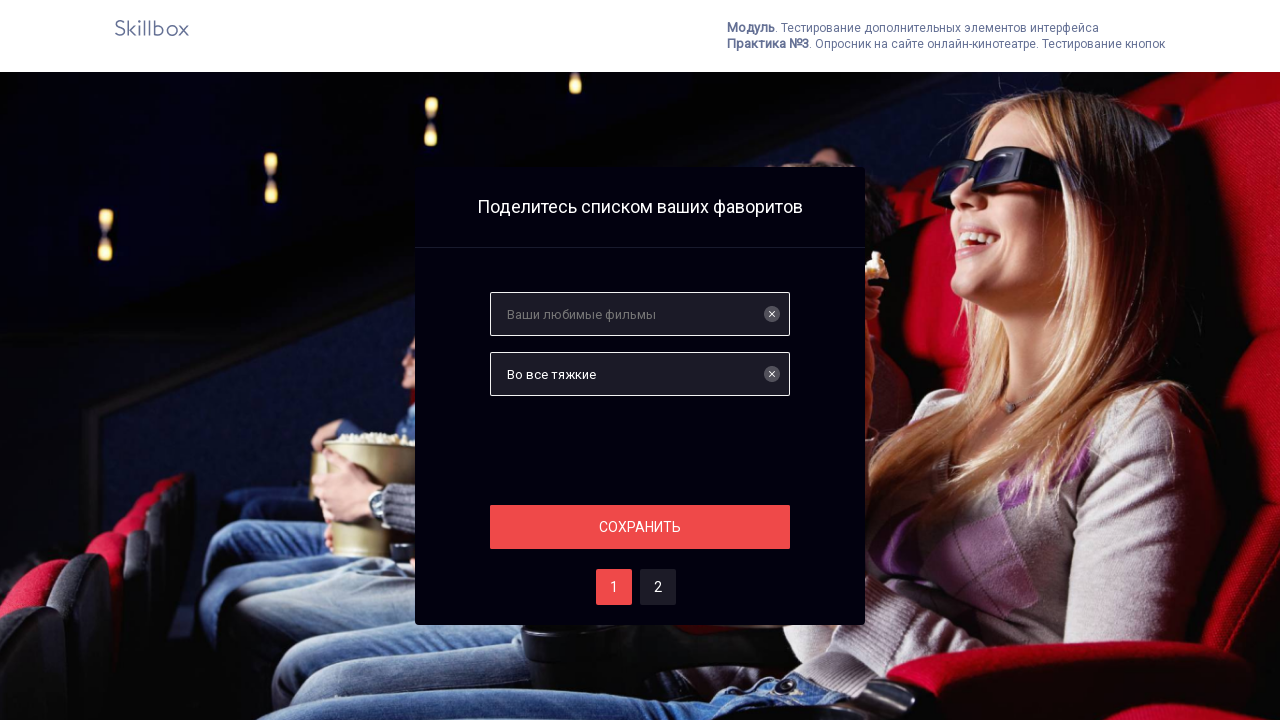